Tests mouse hover functionality on a multi-level dropdown menu by navigating through nested menu items using hover actions

Starting URL: https://demoqa.com/menu/#

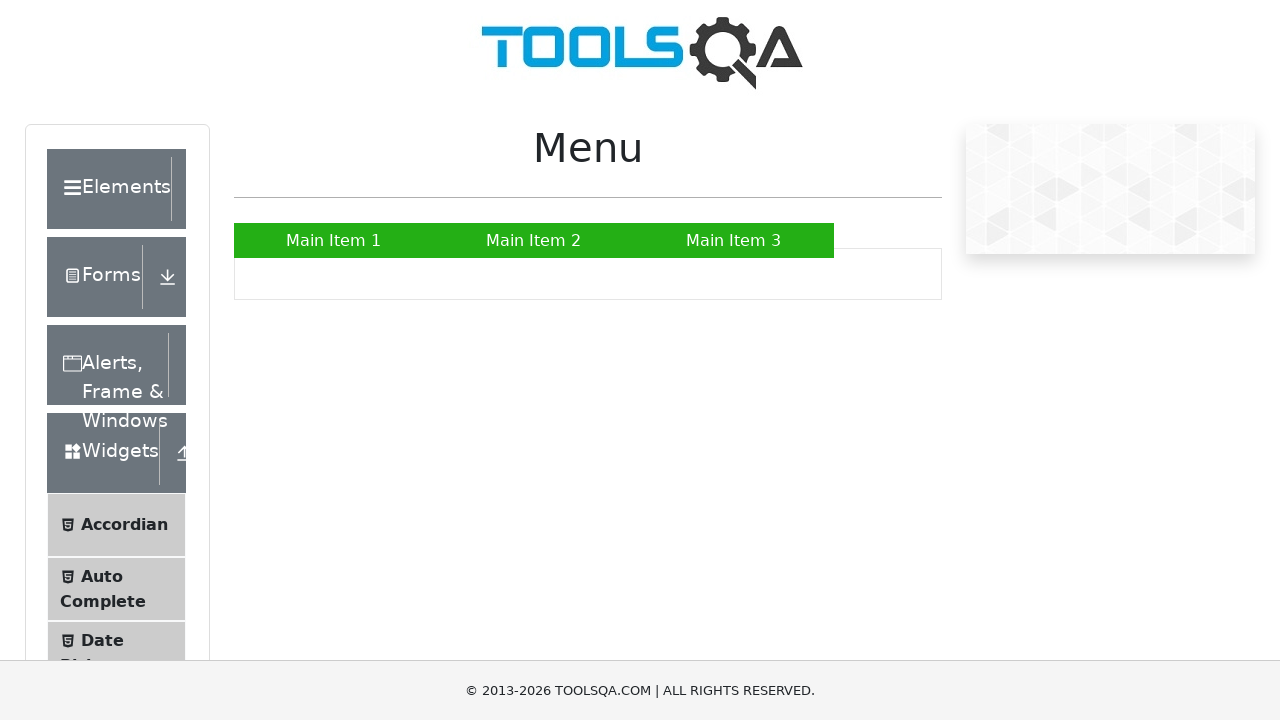

Hovered over Main Item 2 to reveal submenu at (534, 240) on xpath=//a[text()='Main Item 2']
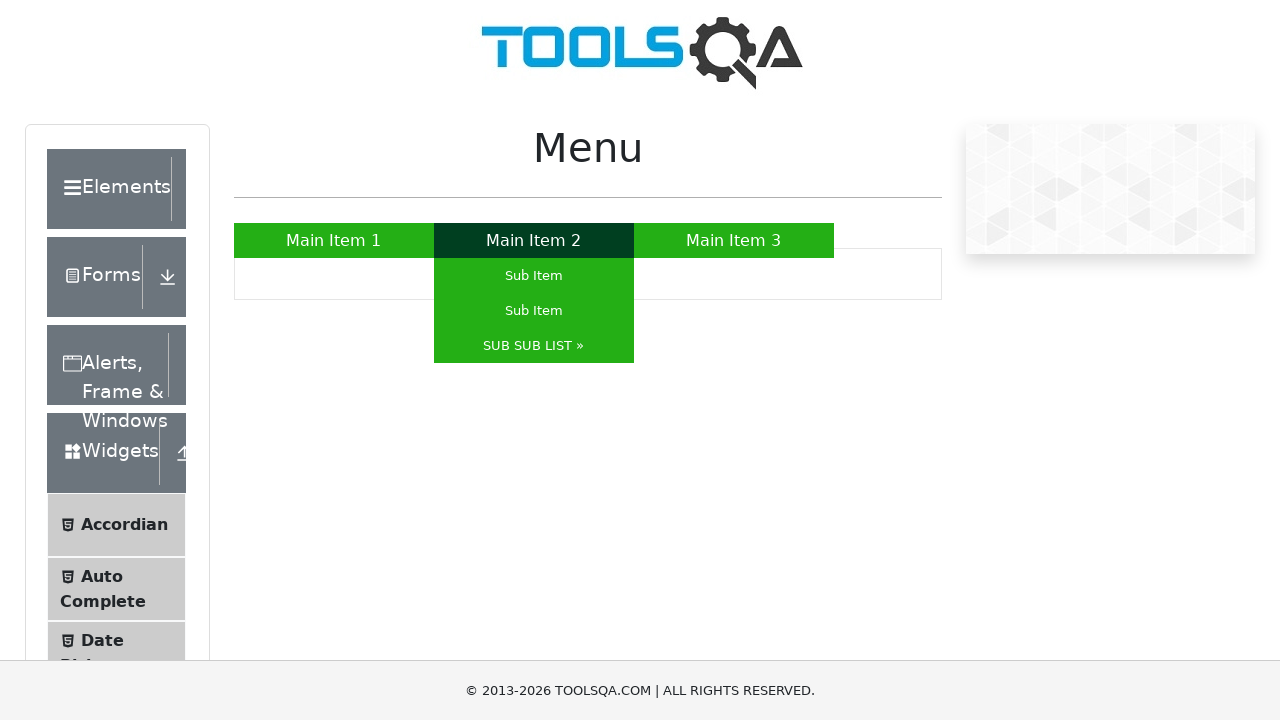

Hovered over SUB SUB LIST to reveal nested submenu at (534, 346) on xpath=//a[contains(text(),'SUB SUB LIST')]
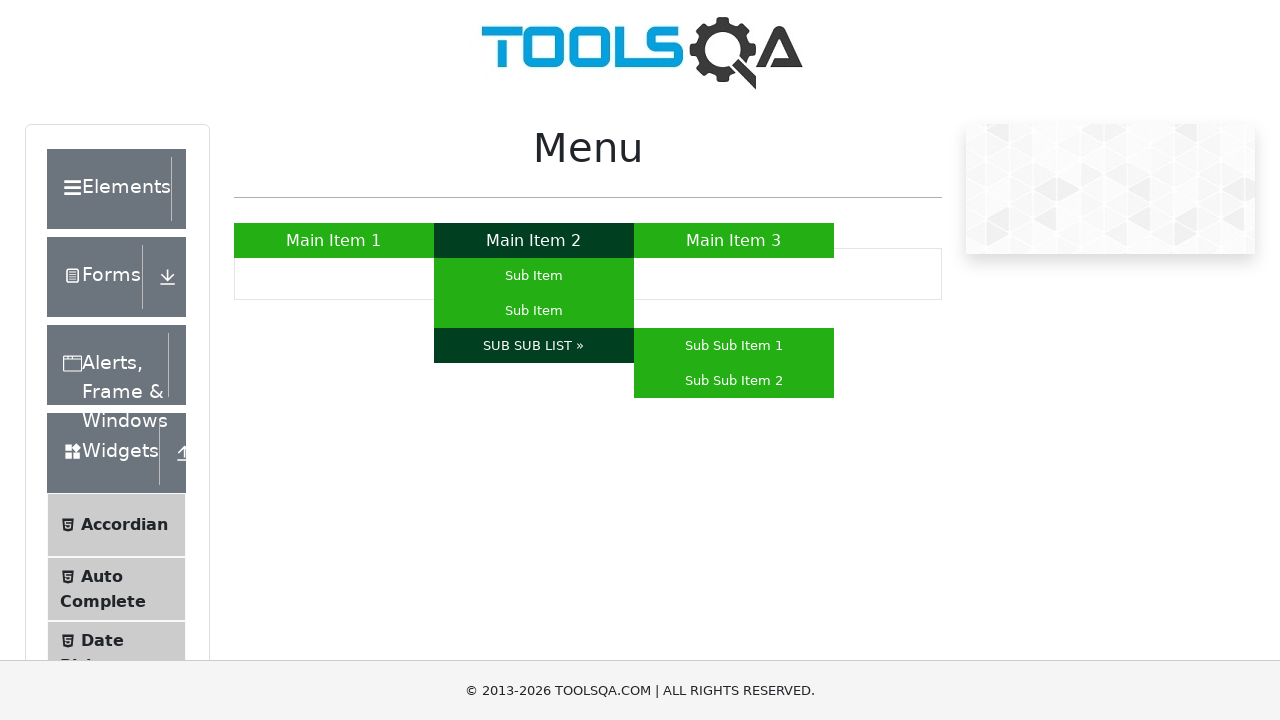

Hovered over Sub Sub Item 2 at (734, 380) on xpath=//a[text()='Sub Sub Item 2']
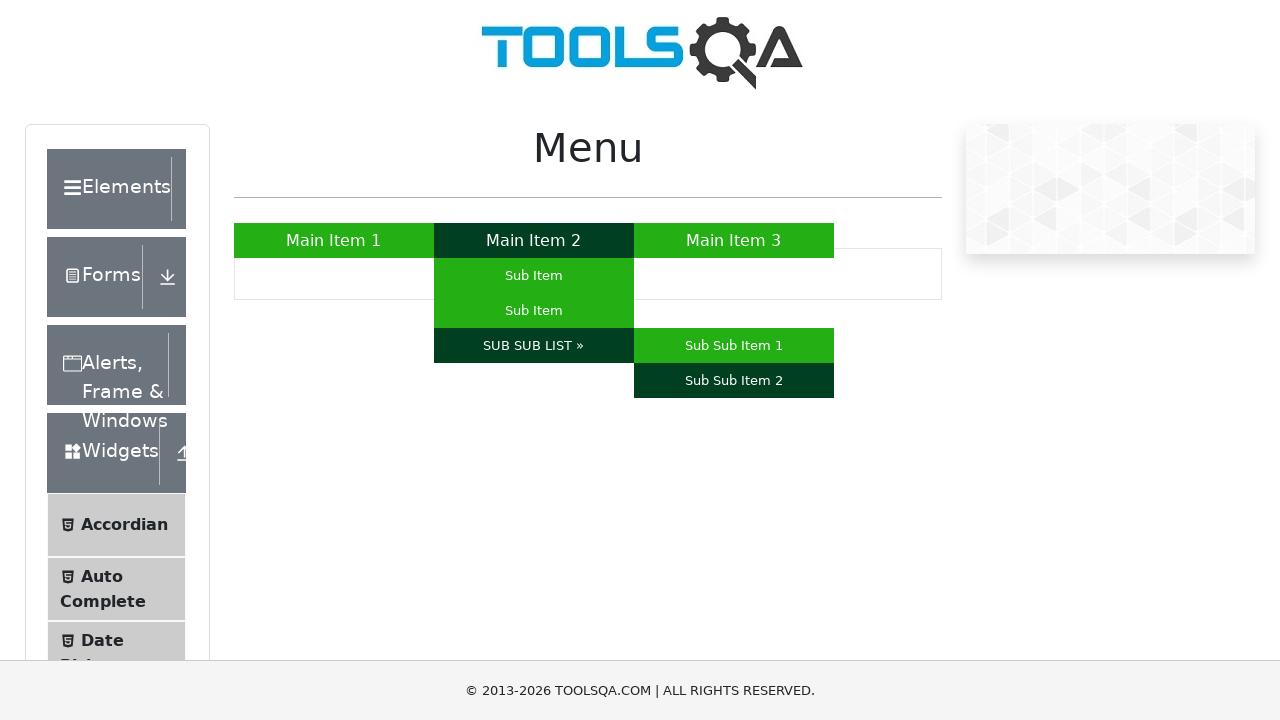

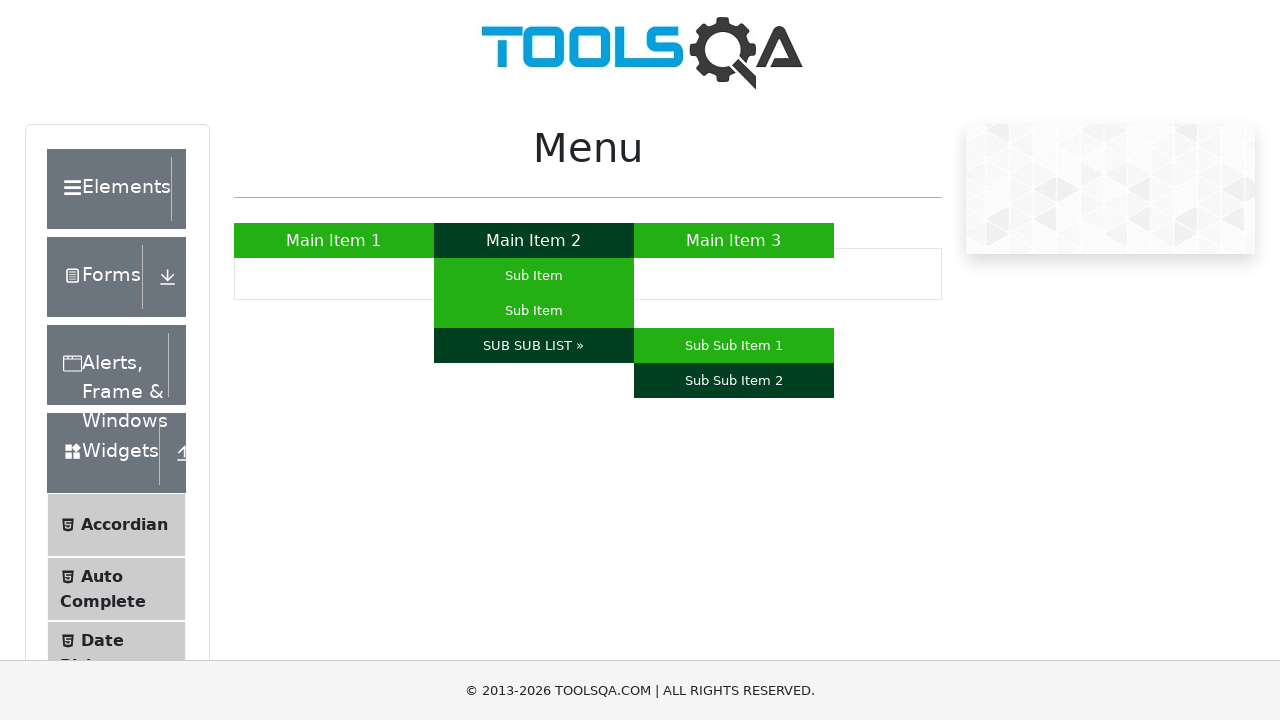